Tests network request mocking by intercepting all requests containing "shetty" and replacing it with "BadGuy", then clicking Virtual Library button and verifying the result

Starting URL: https://rahulshettyacademy.com/angularAppdemo

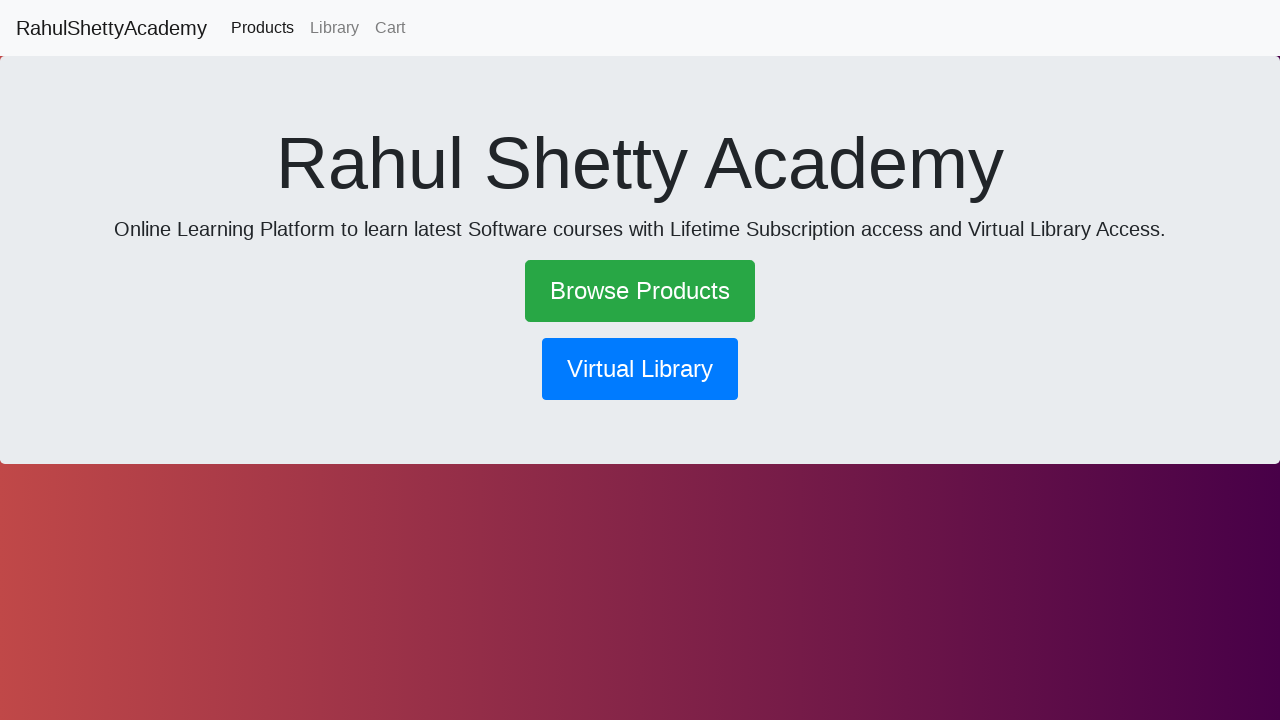

Set up route interception to mock all requests containing 'shetty' and replace with 'BadGuy'
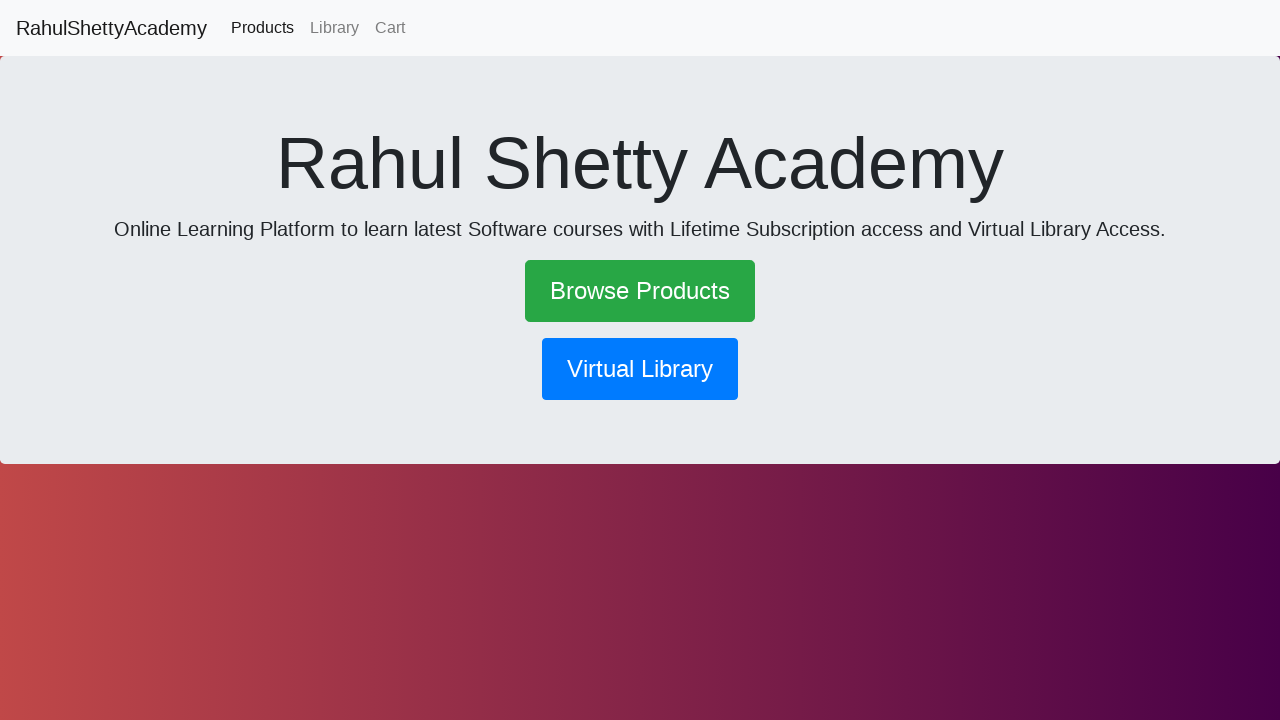

Clicked Virtual Library button at (640, 369) on xpath=//button[normalize-space()='Virtual Library']
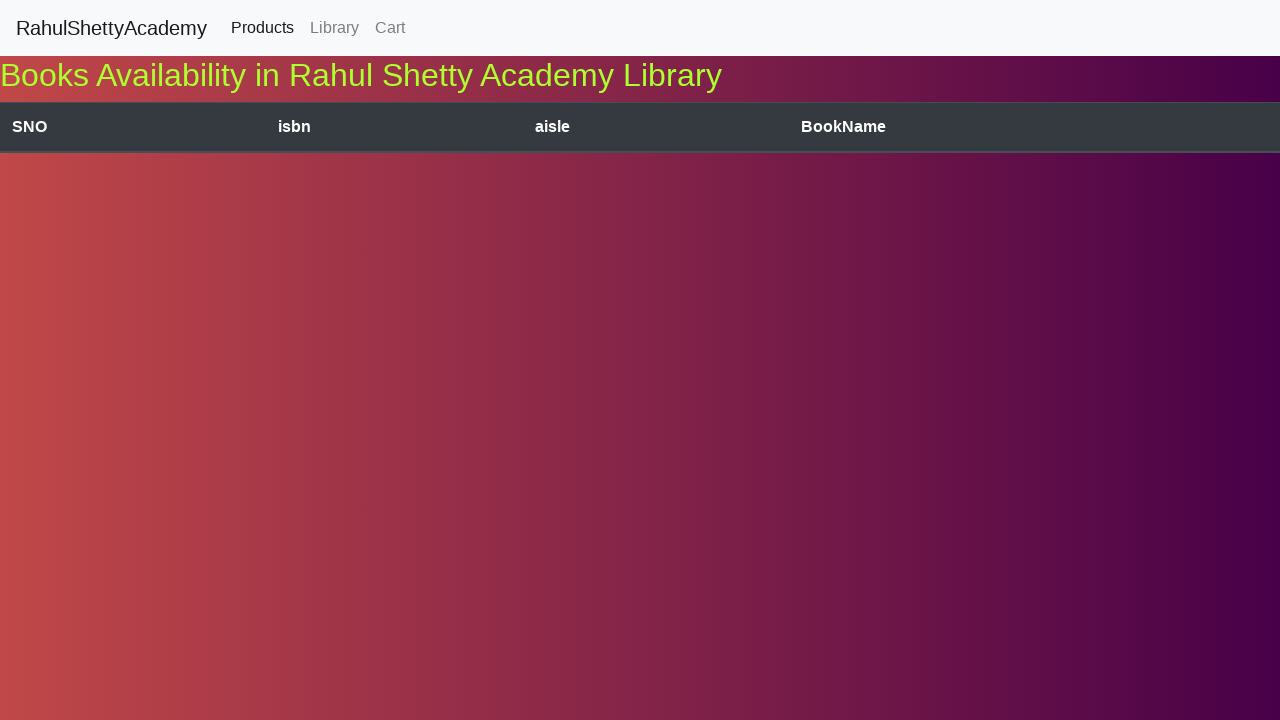

Waited for paragraph element to become visible
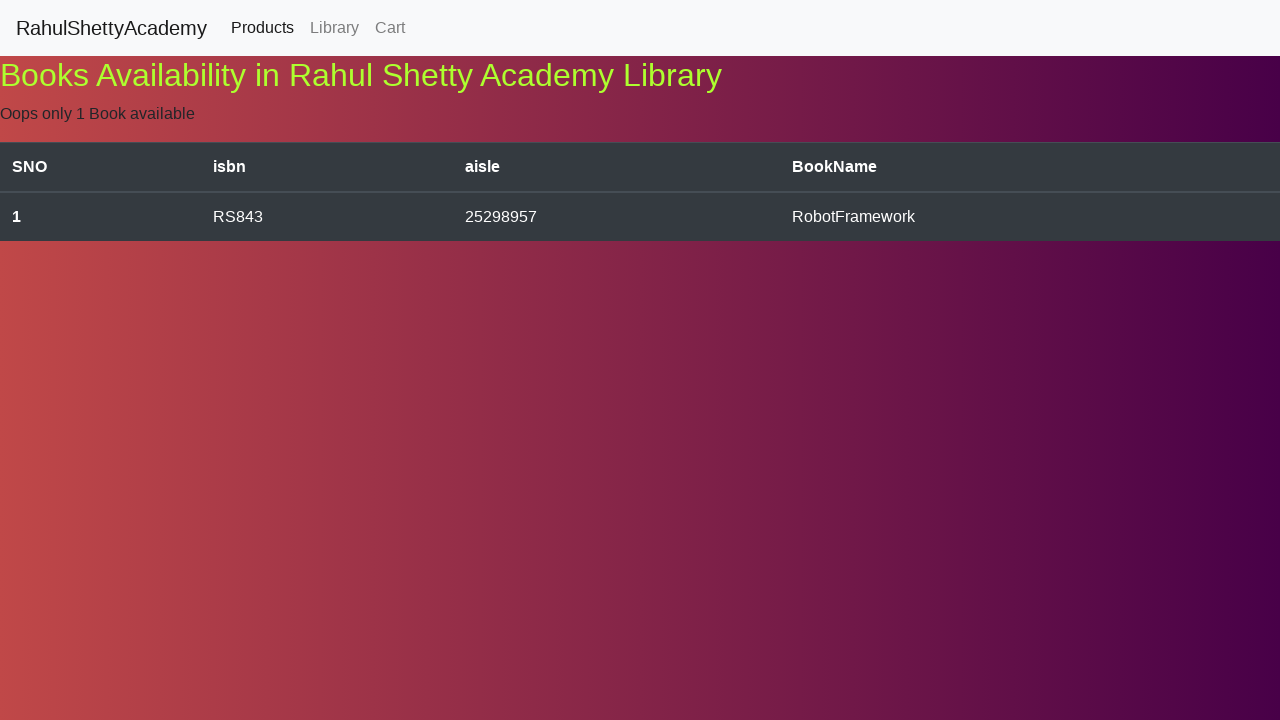

Retrieved paragraph text: Oops only 1 Book available
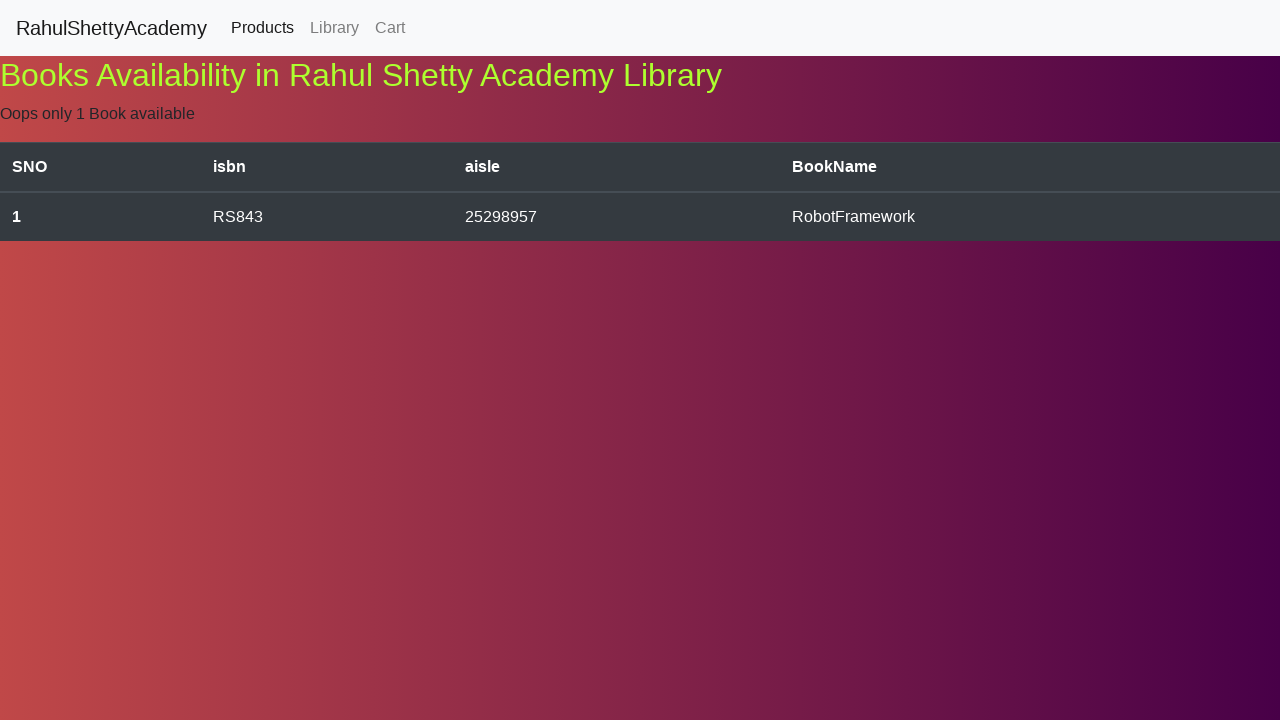

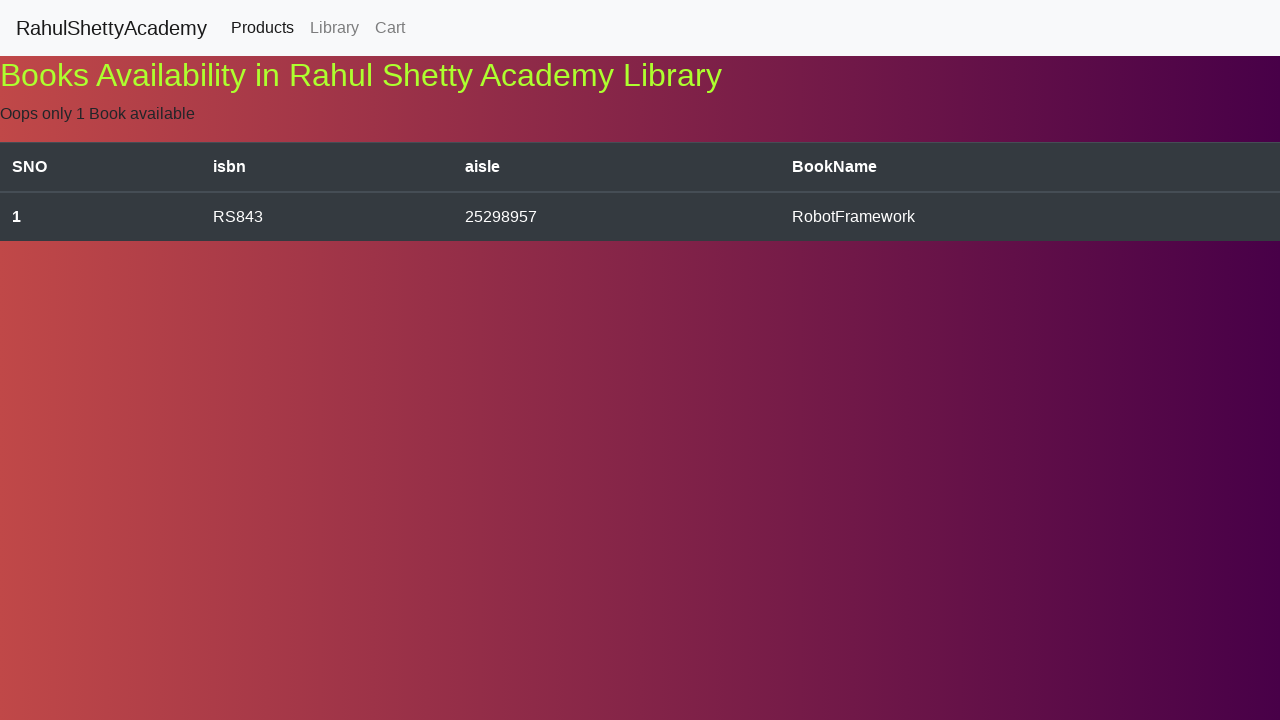